Tests interaction with an overlapped input element by hovering over its container, scrolling to make it visible, and filling in text

Starting URL: http://uitestingplayground.com/overlapped

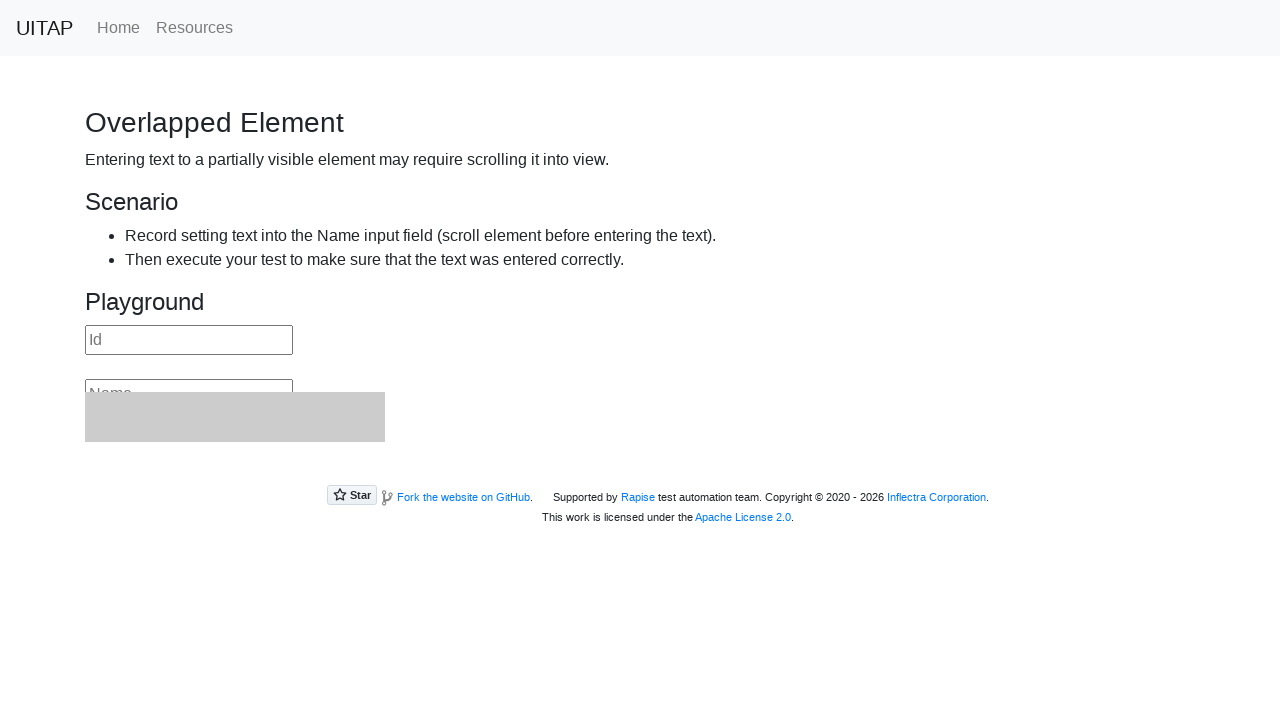

Located the name input field by placeholder
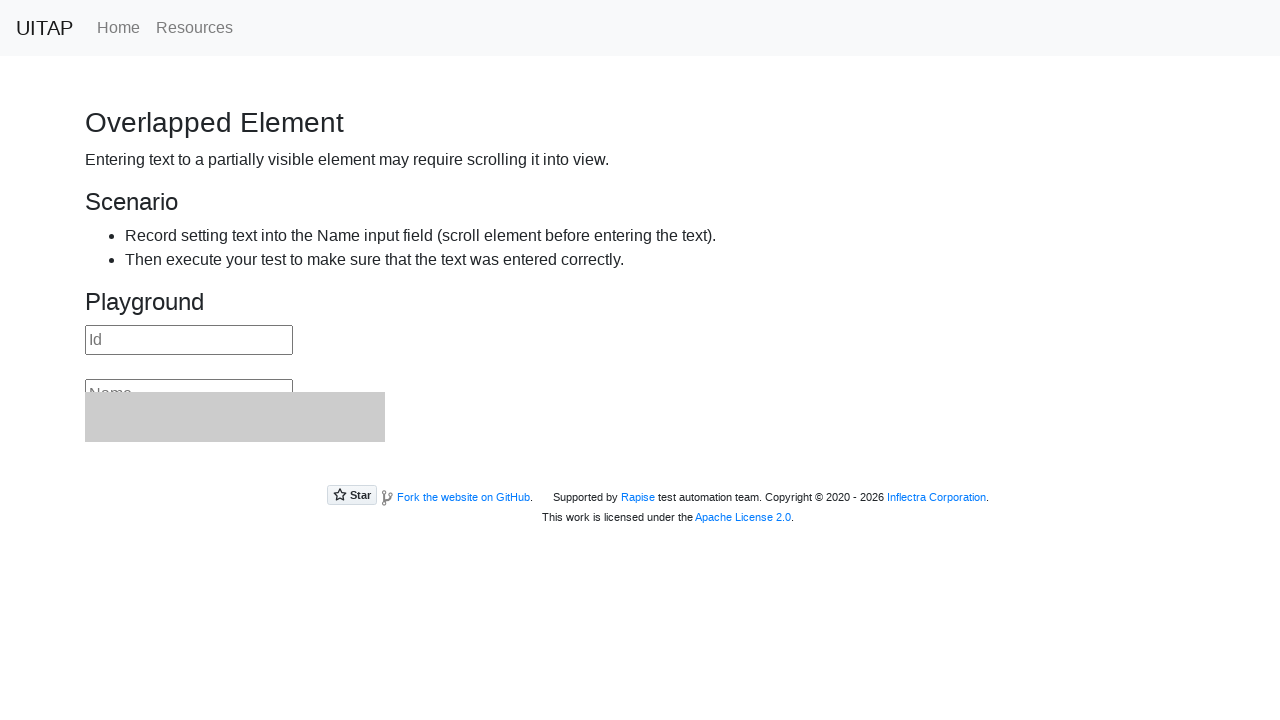

Located the parent container div of the input field
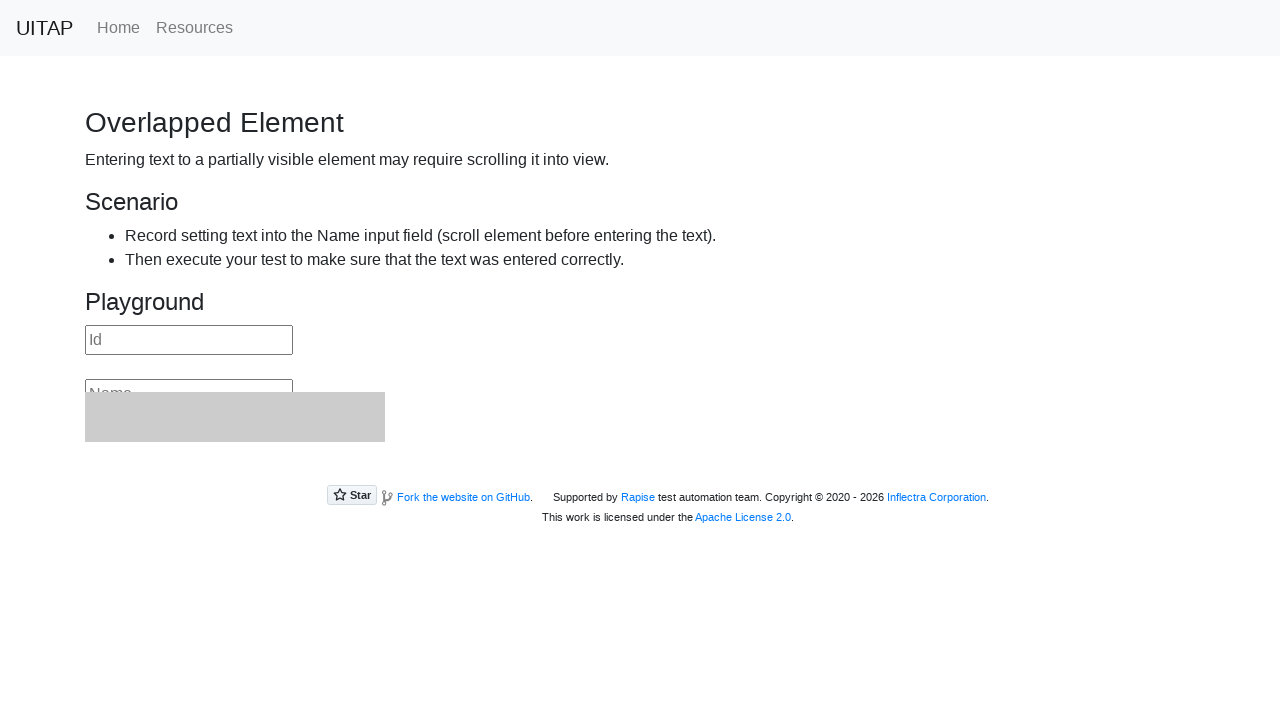

Hovered over the input container at (640, 375) on internal:attr=[placeholder="Name"i] >> ..
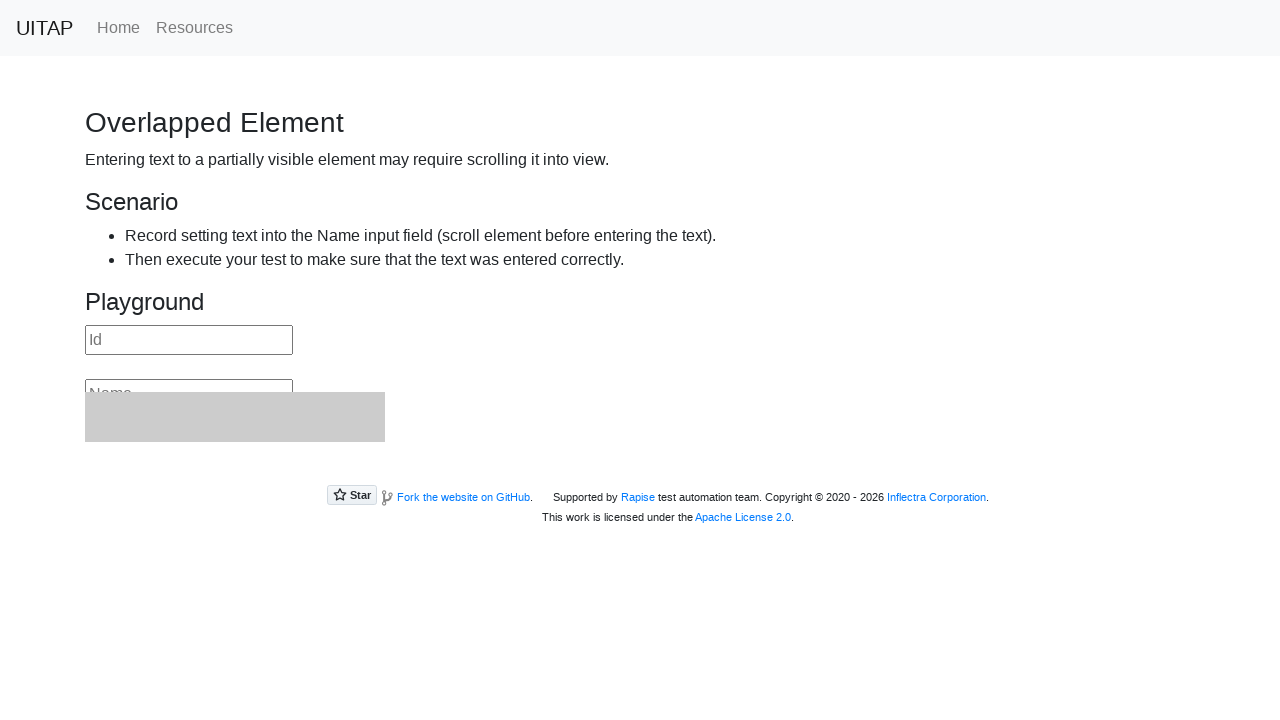

Scrolled down 200 pixels to reveal overlapped input element
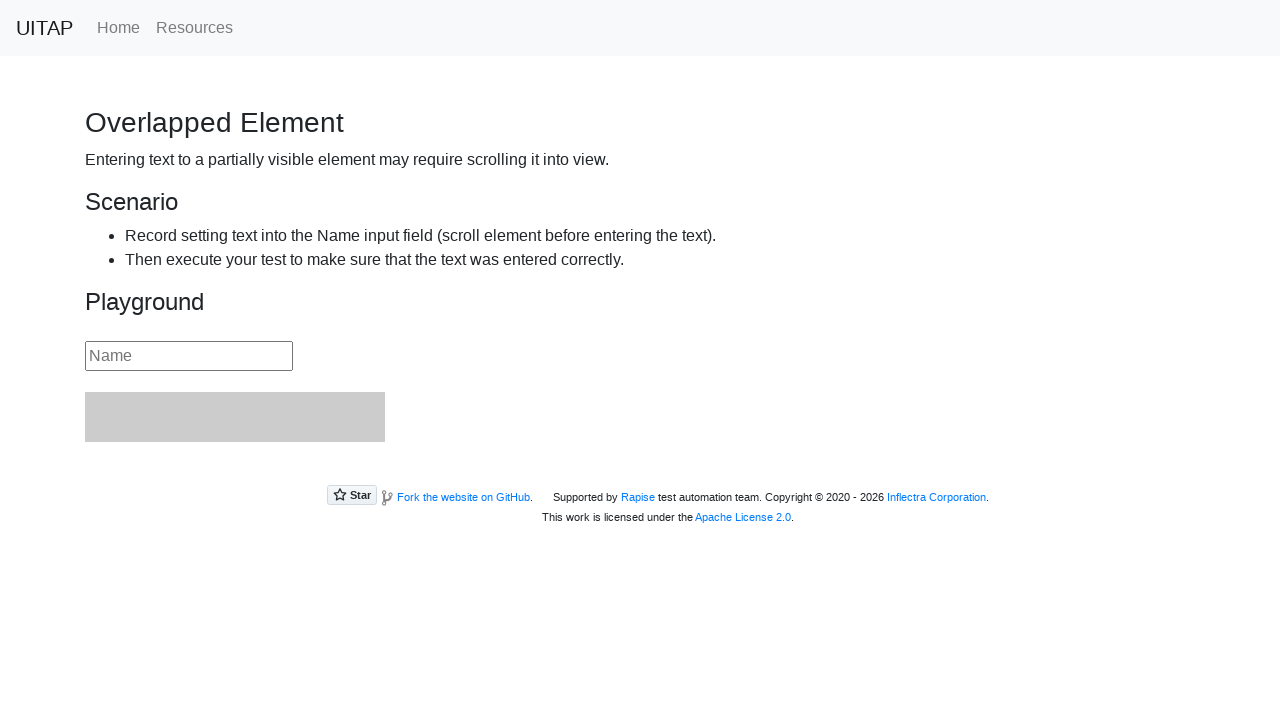

Filled the name input field with 'John Doe' on internal:attr=[placeholder="Name"i]
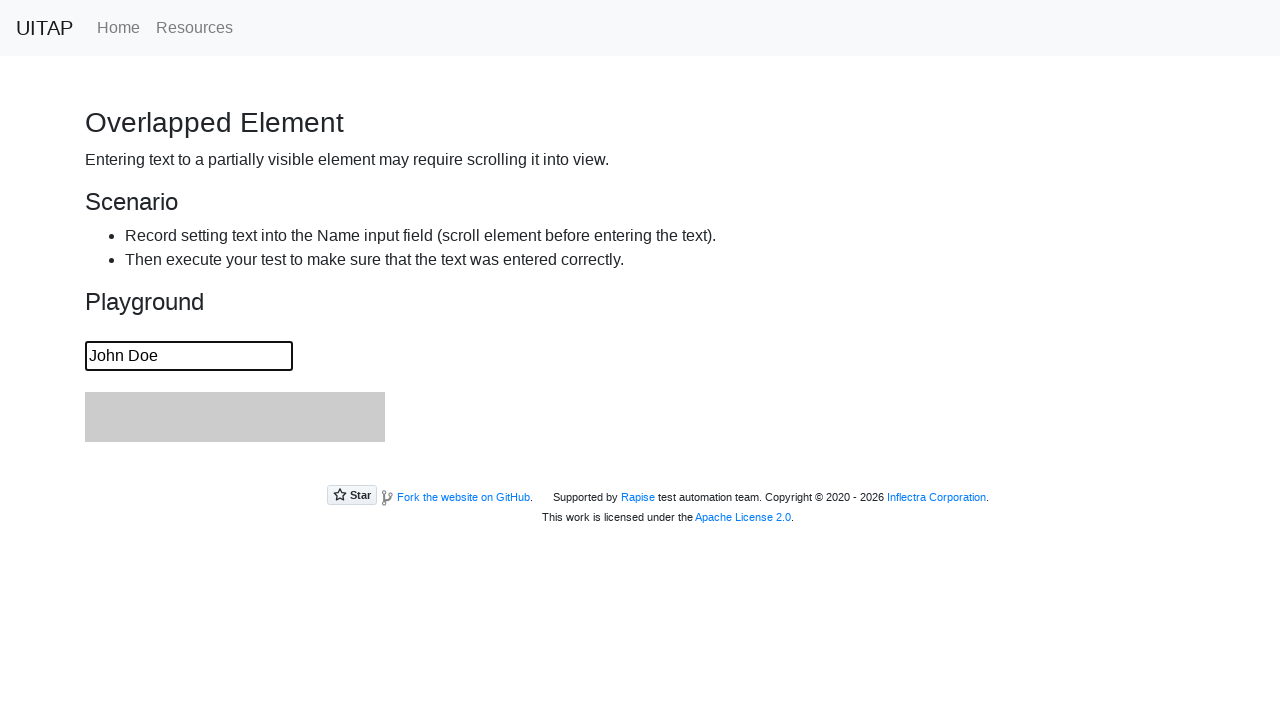

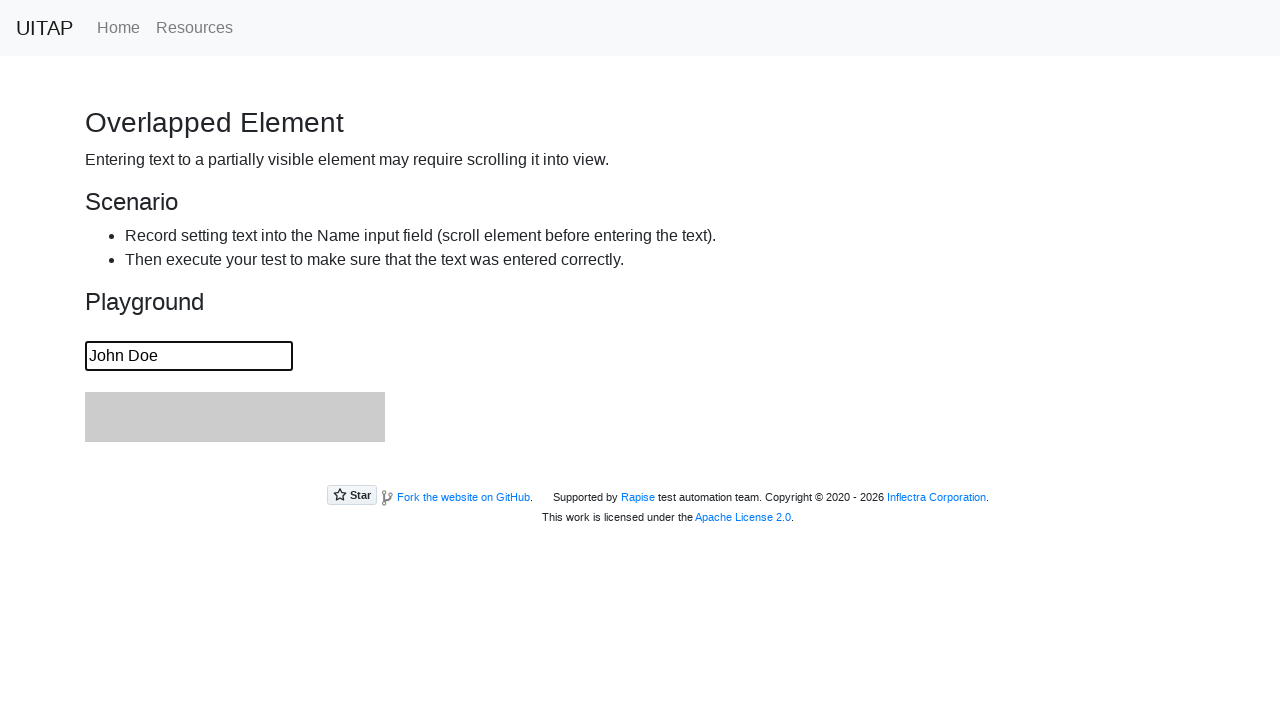